Tests a prompt dialog by entering text and accepting, then verifies the entered text is displayed in the result

Starting URL: https://demoqa.com/alerts

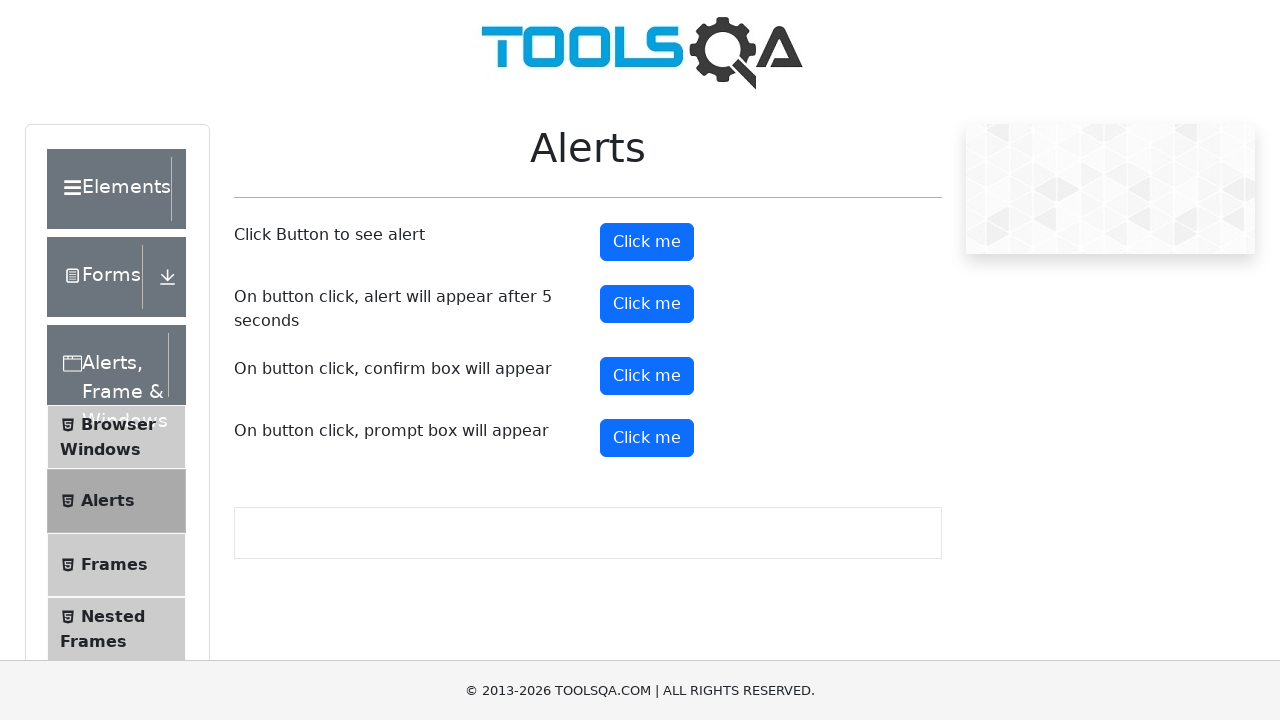

Set up dialog handler to accept prompt with 'TestUser2024'
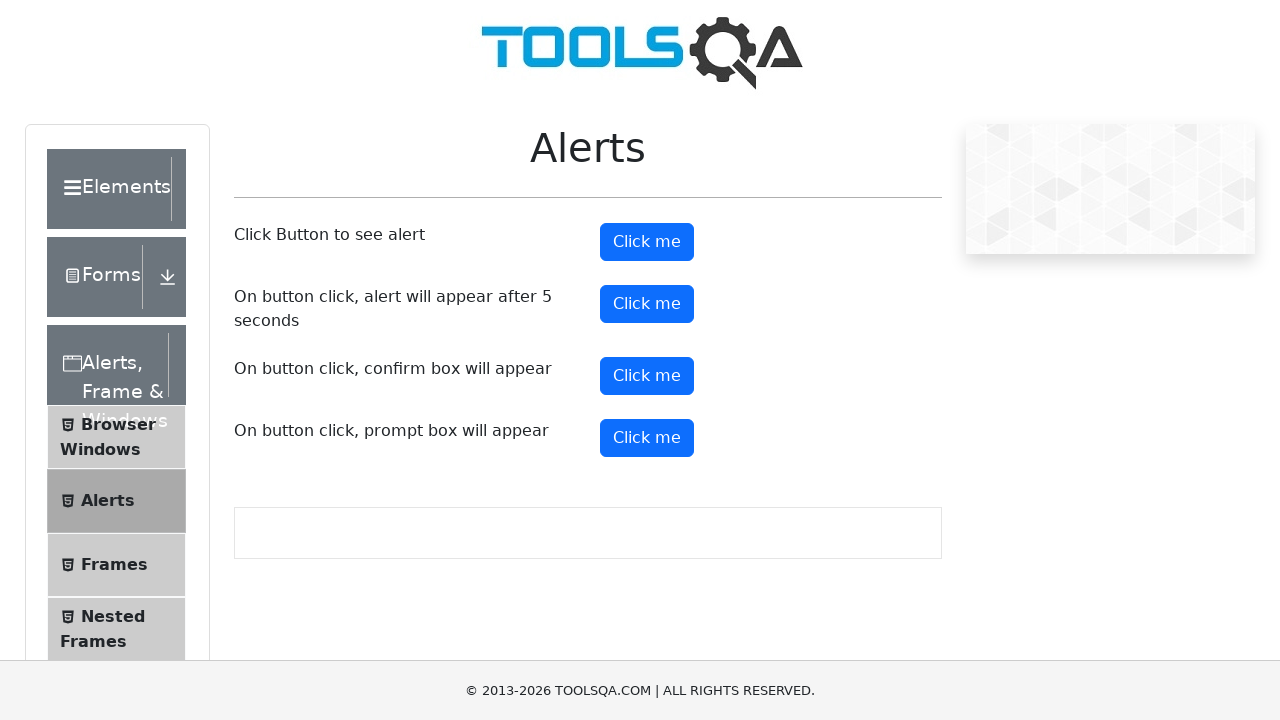

Clicked the prompt button at (647, 438) on #promtButton
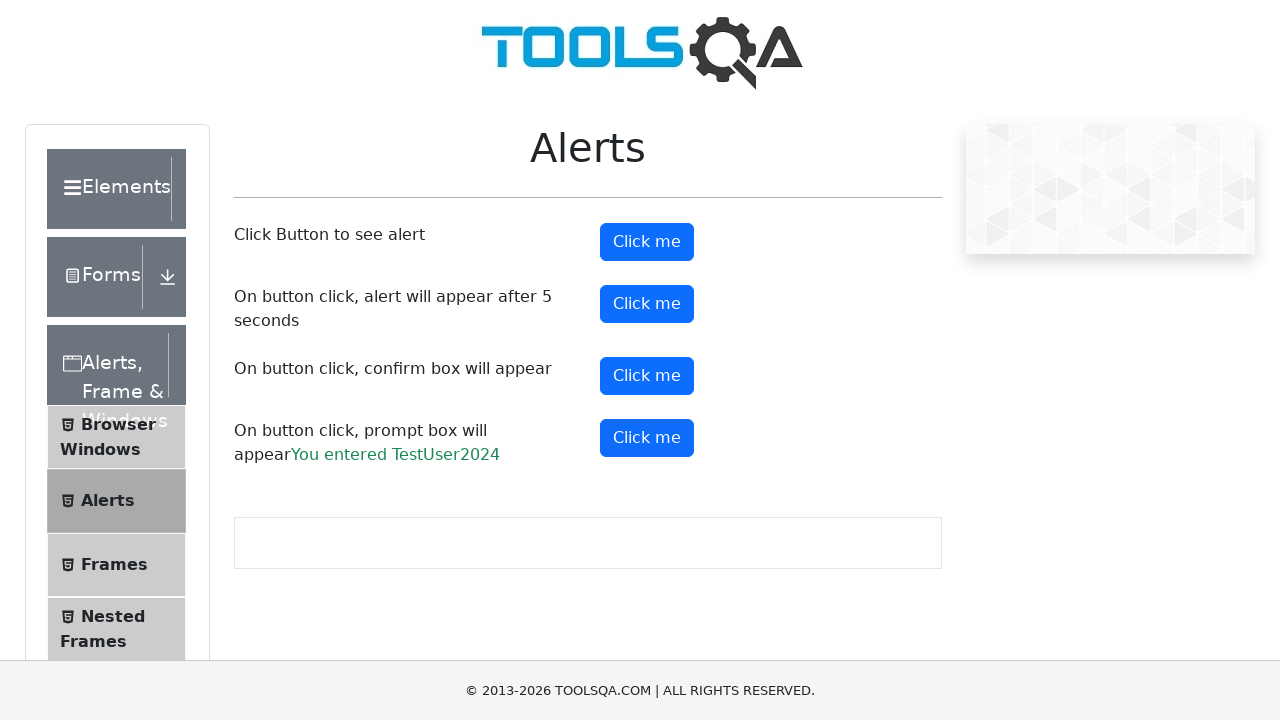

Prompt result element loaded
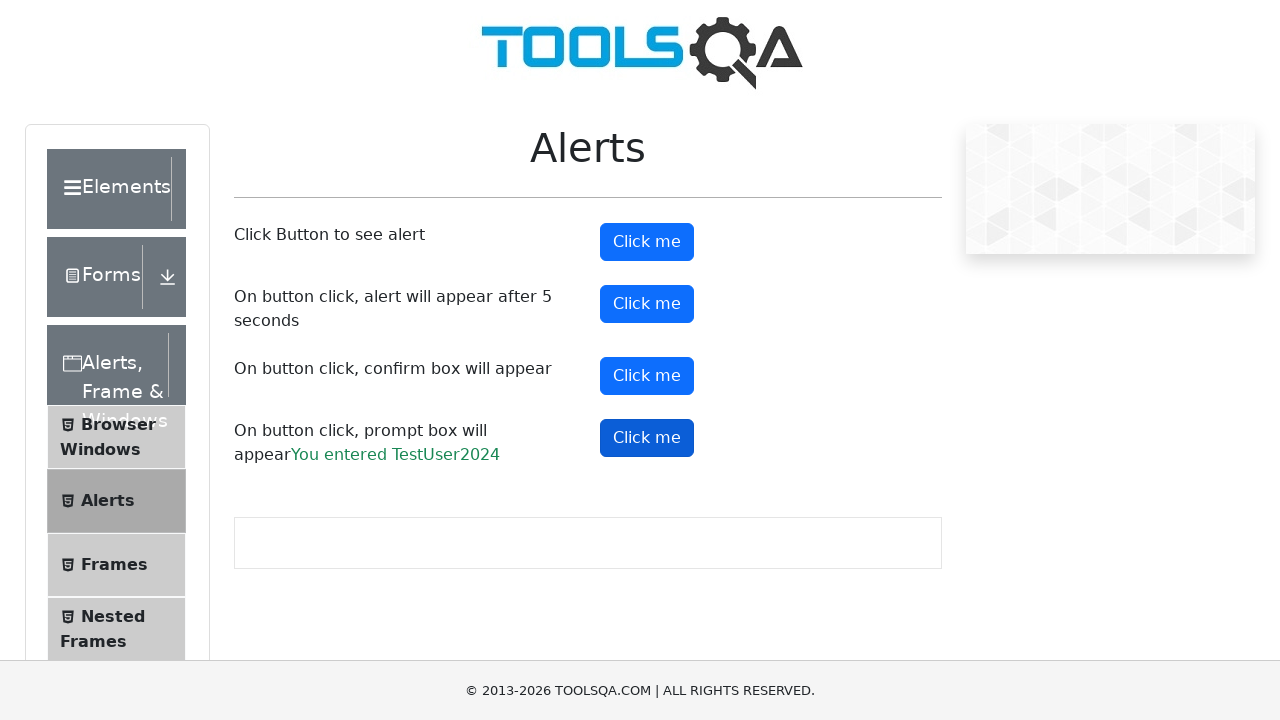

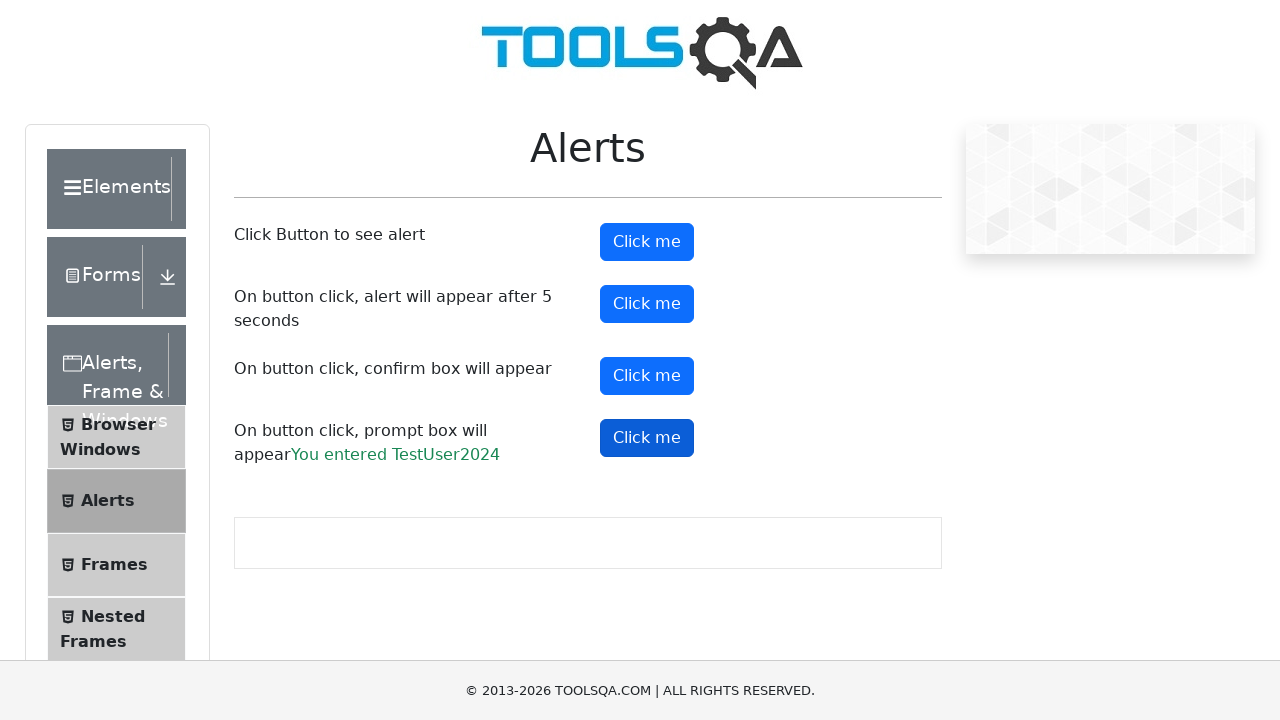